Navigates to Flipkart homepage and waits for the page to load, verifying the page is accessible

Starting URL: https://www.flipkart.com

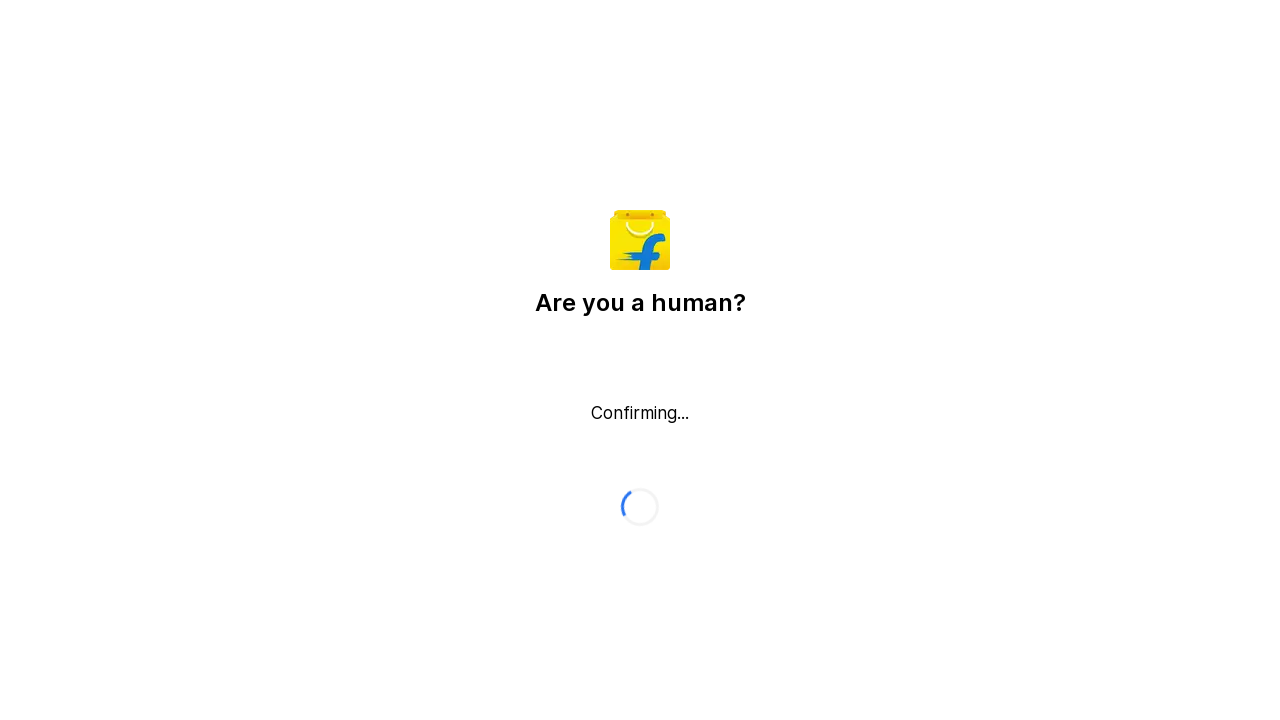

Navigated to Flipkart homepage
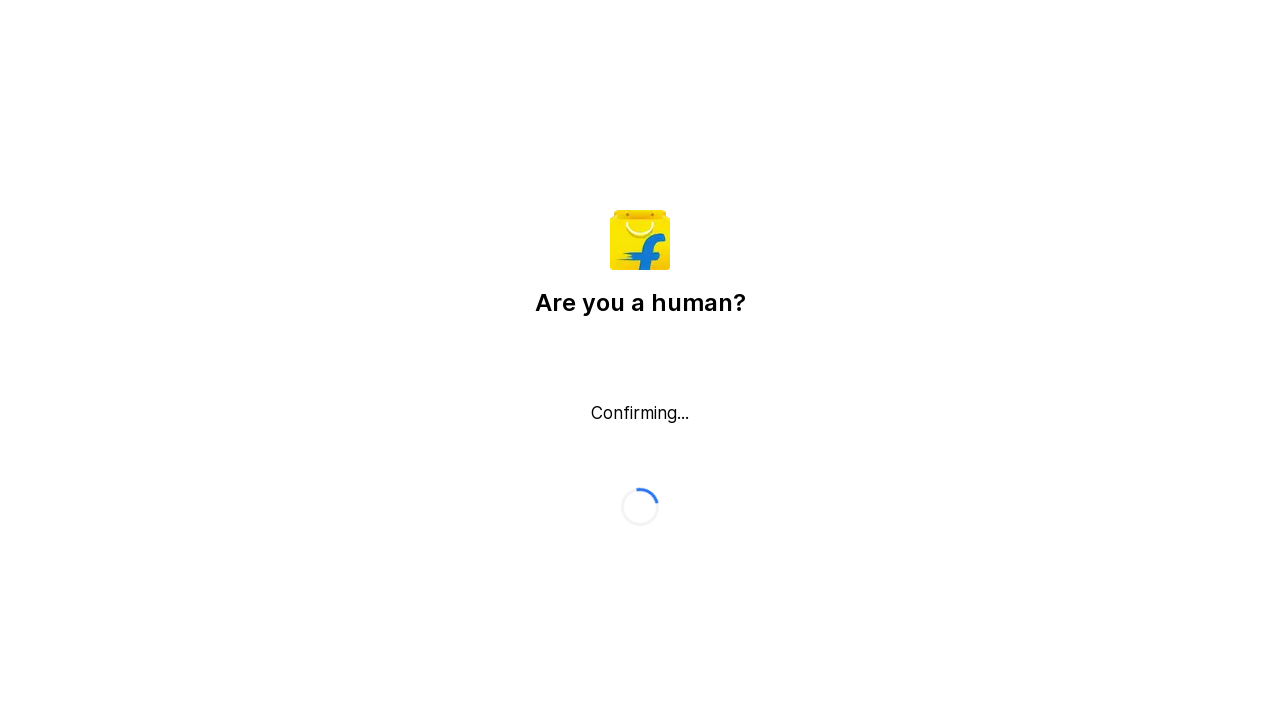

Page DOM content loaded
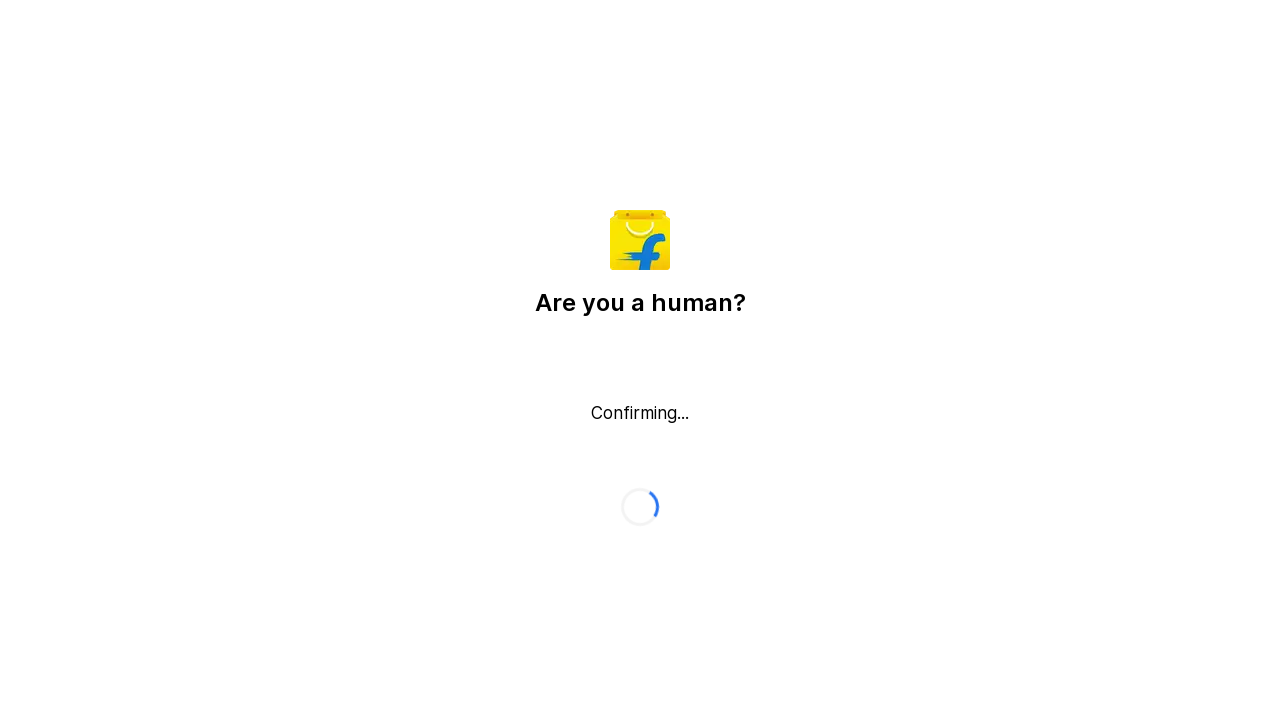

Verified page title contains 'Flipkart'
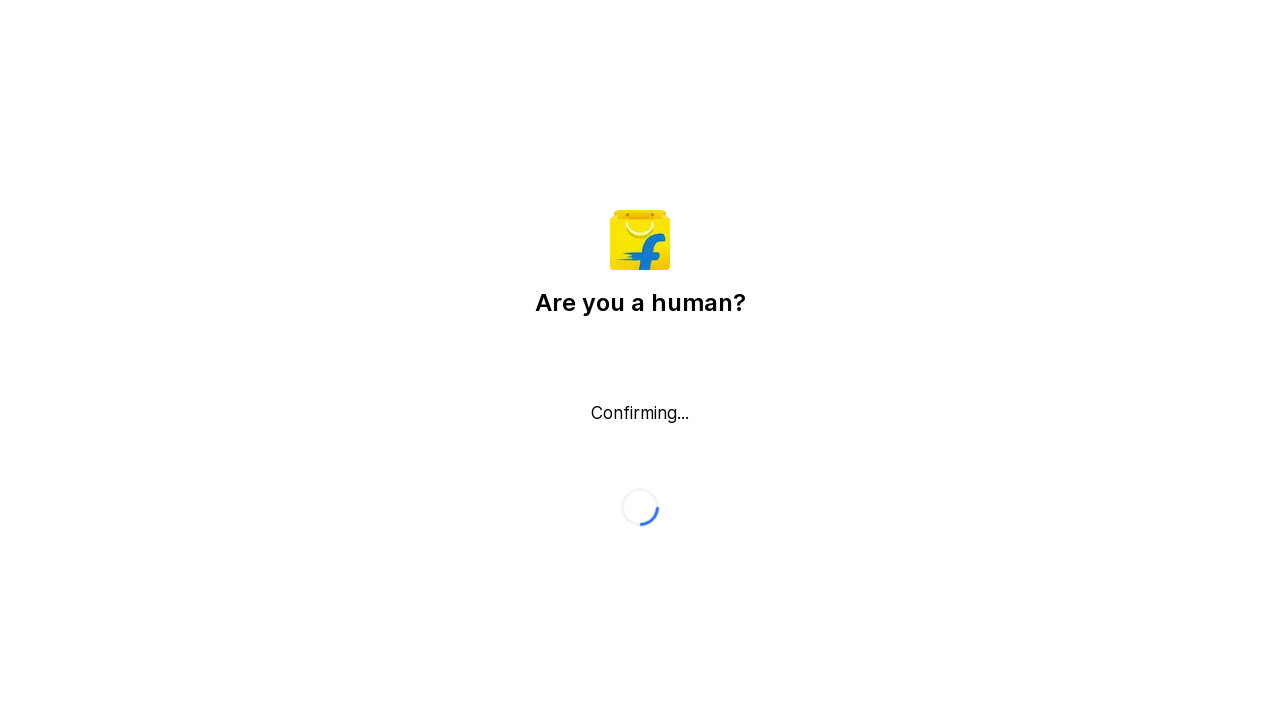

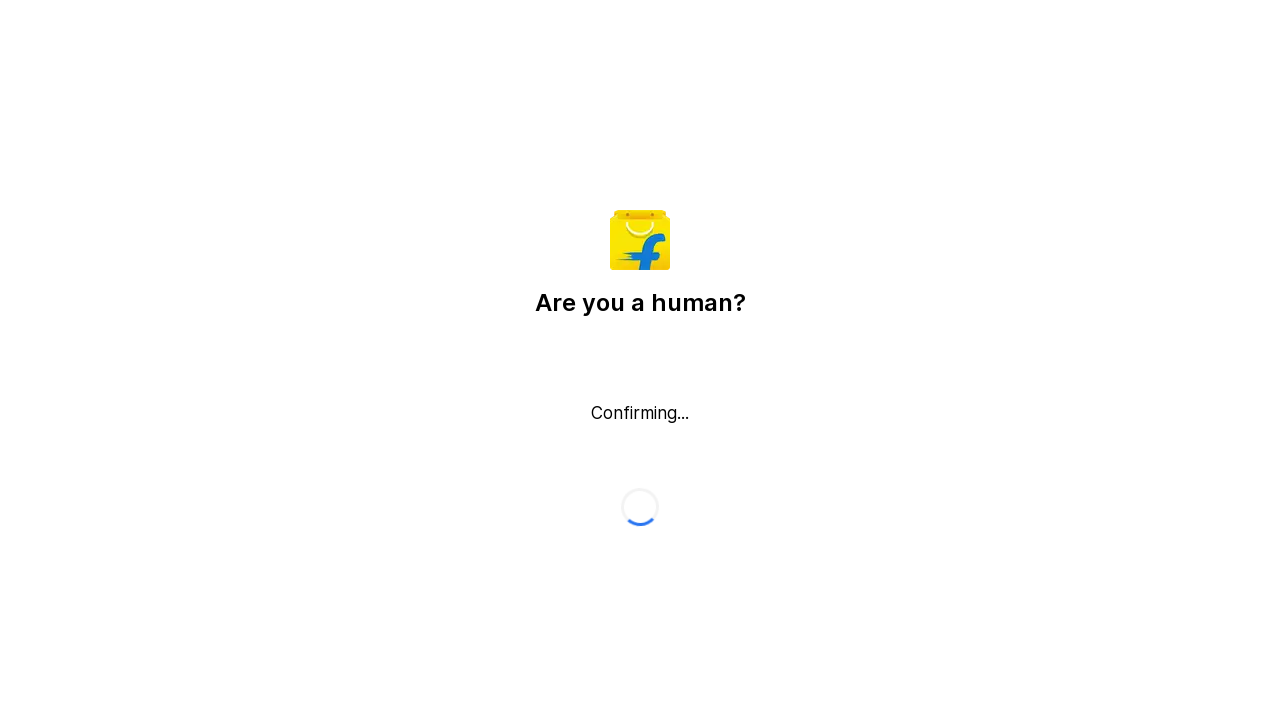